Tests flight search functionality by selecting departure and arrival cities from dropdowns, searching for flights, and analyzing the price data in the results table

Starting URL: https://blazedemo.com/

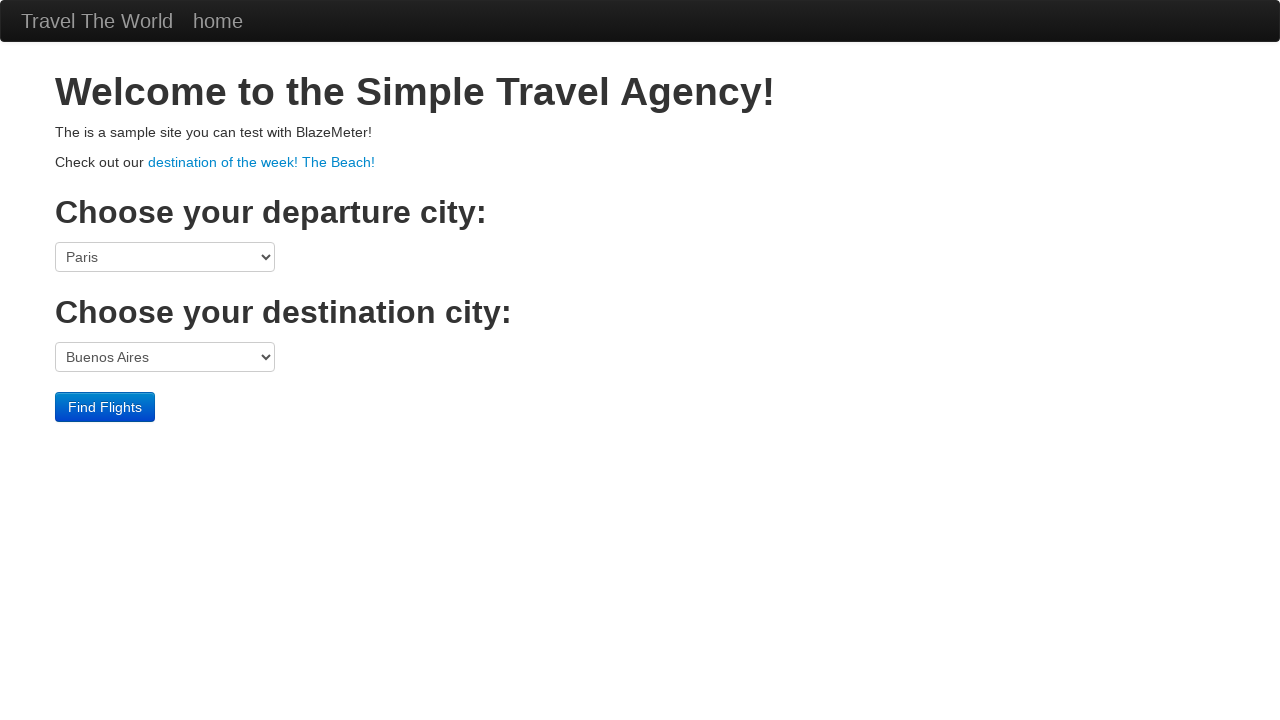

Selected 'Paris' from departure city dropdown on select[name='fromPort']
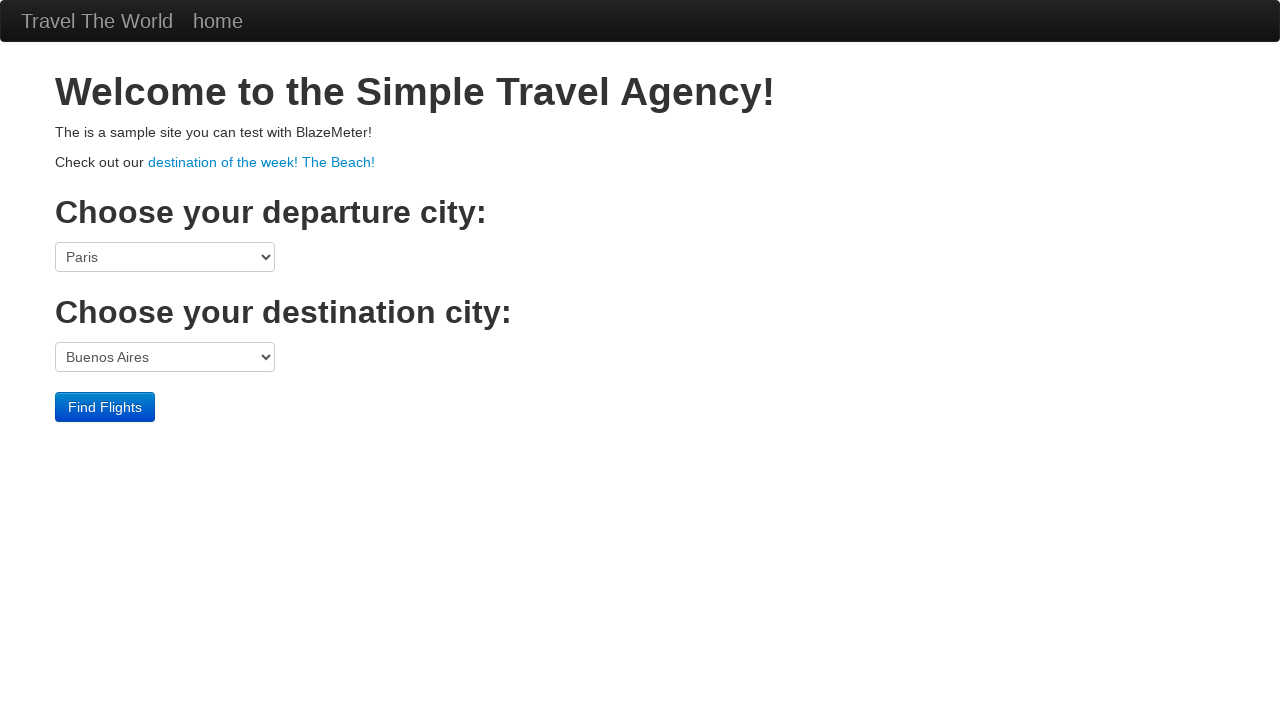

Selected 'London' from arrival city dropdown on select[name='toPort']
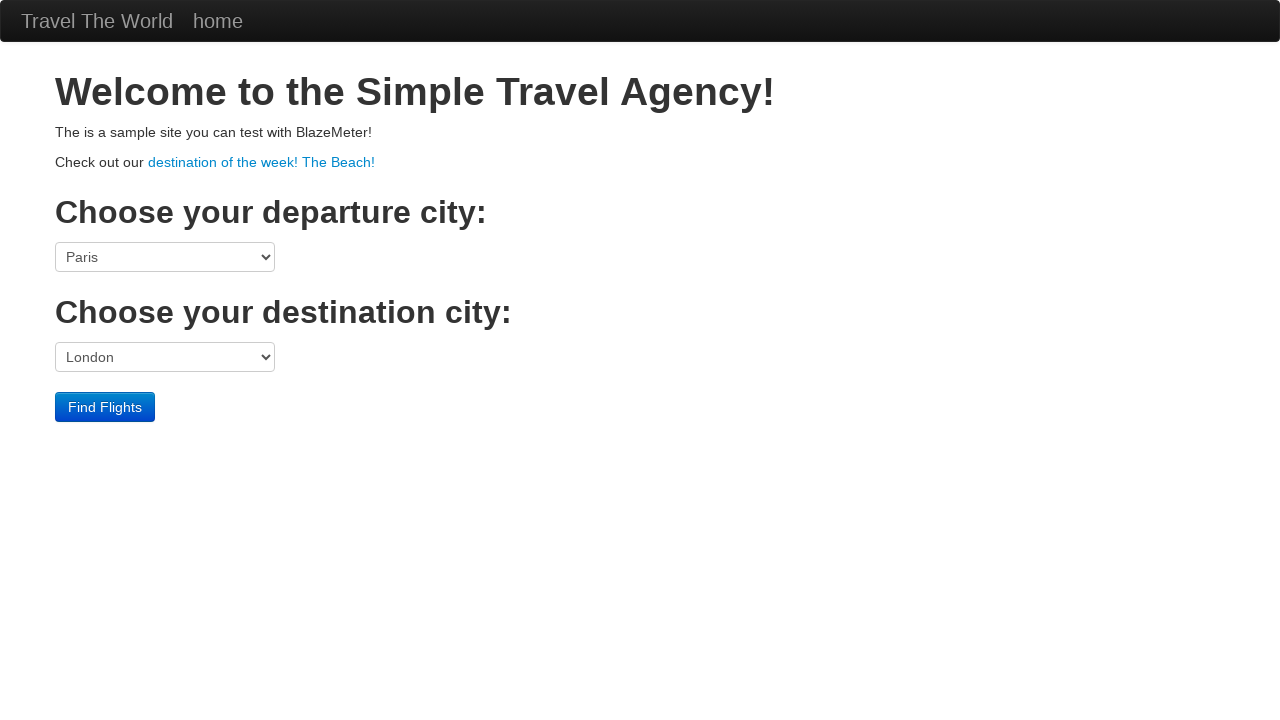

Clicked find flights button to search for flights at (105, 407) on input[type='submit']
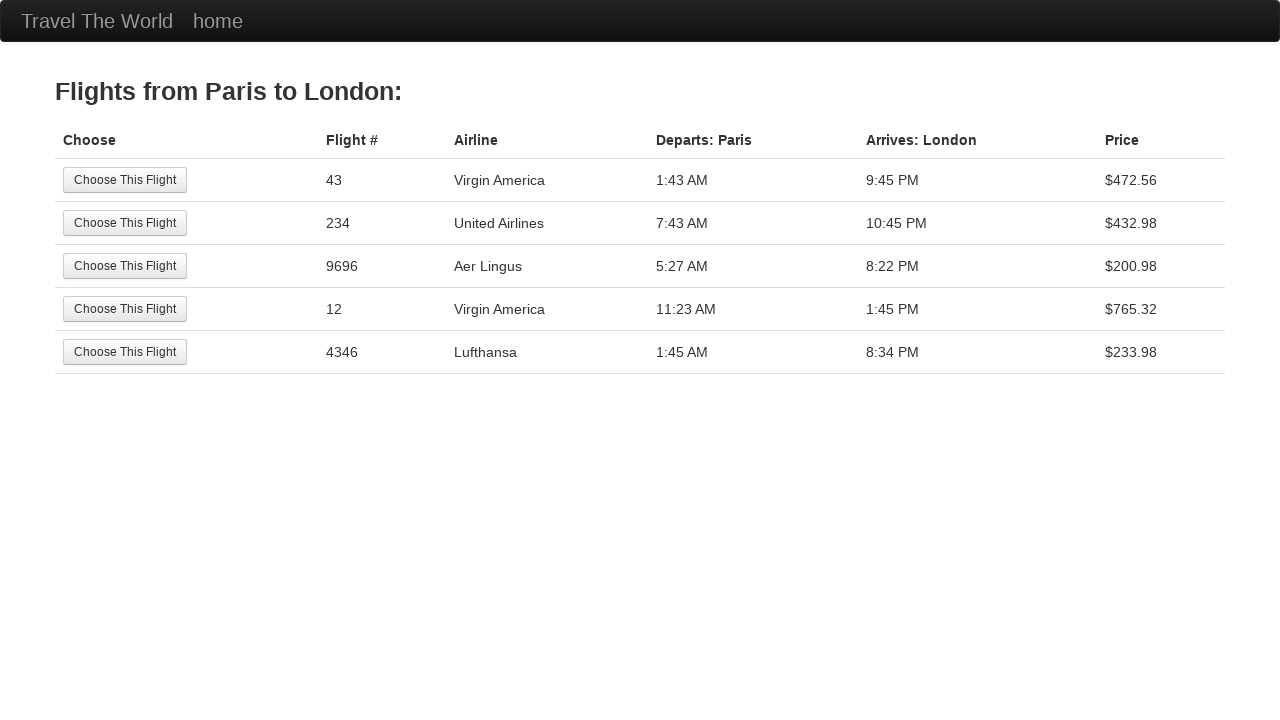

Flight results table loaded successfully
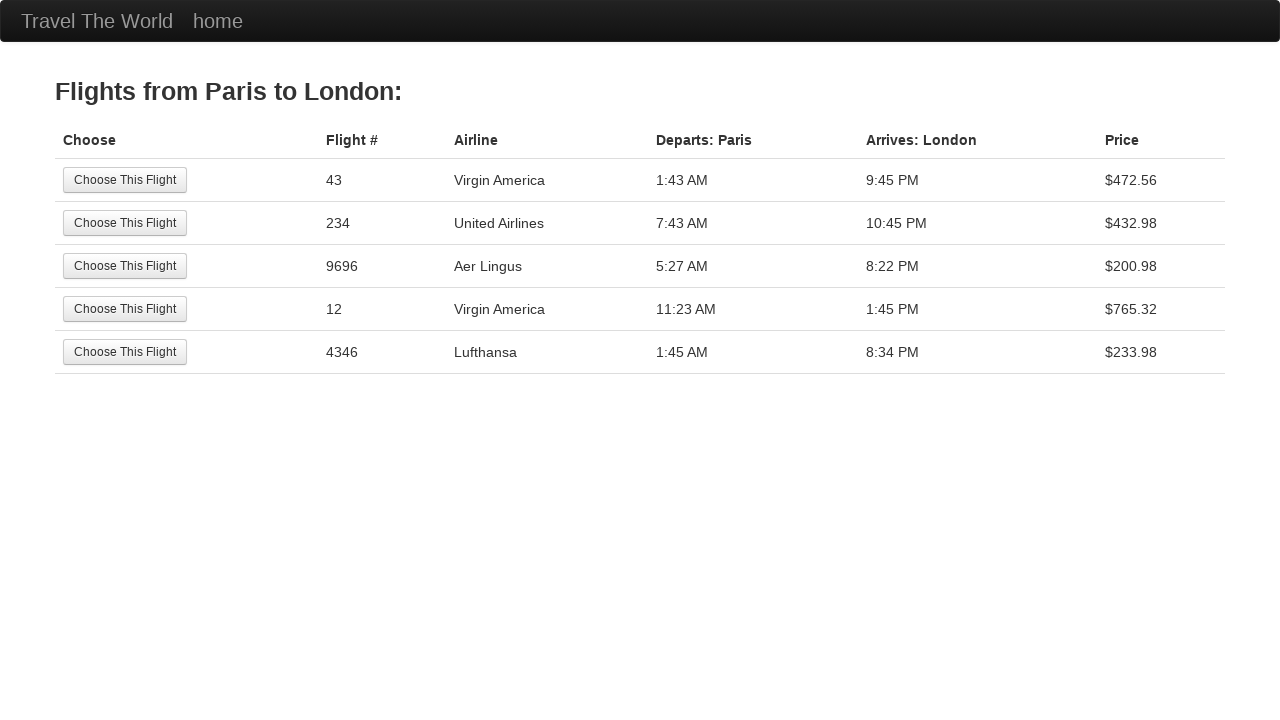

Retrieved all price elements from the results table
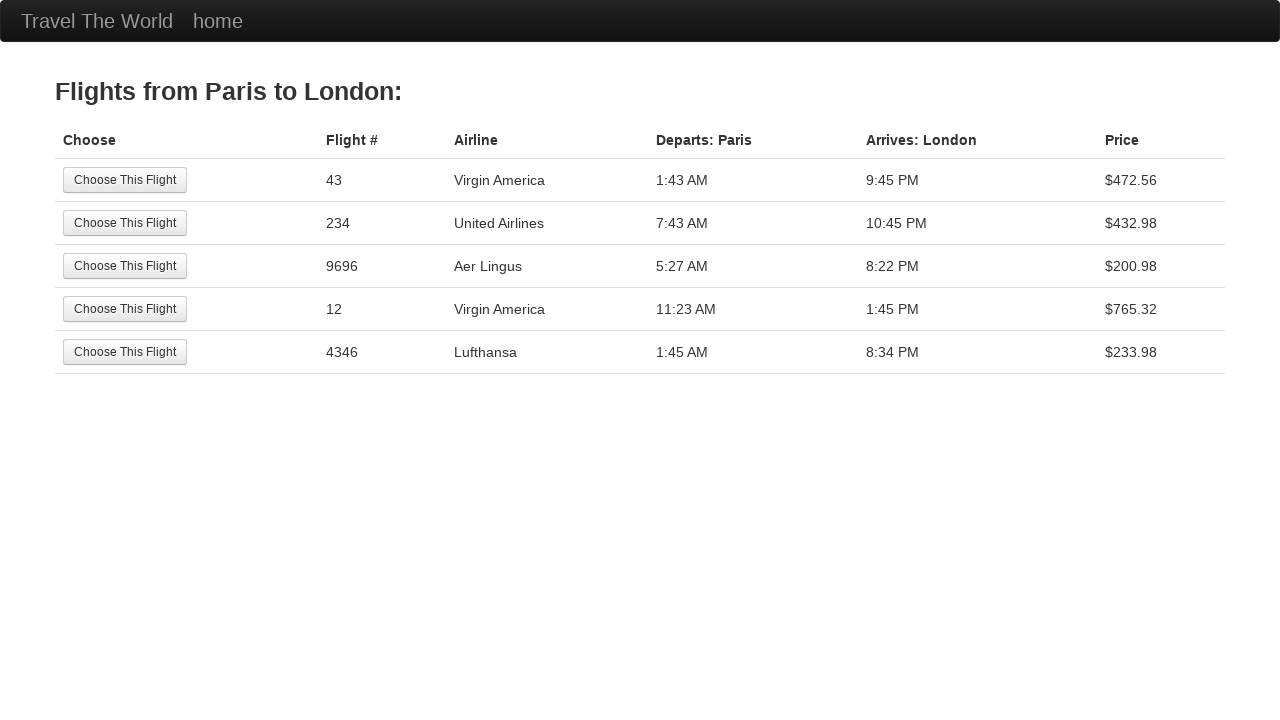

Analyzed flight prices - minimum price found: $200.98
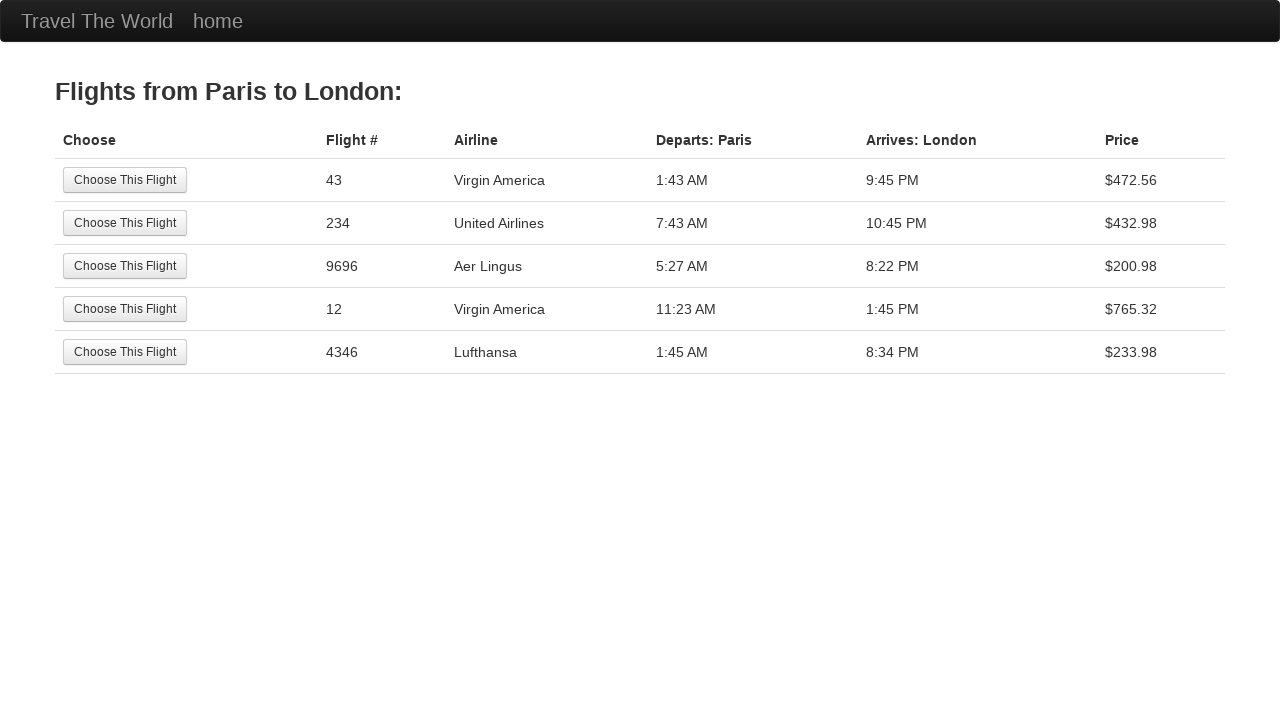

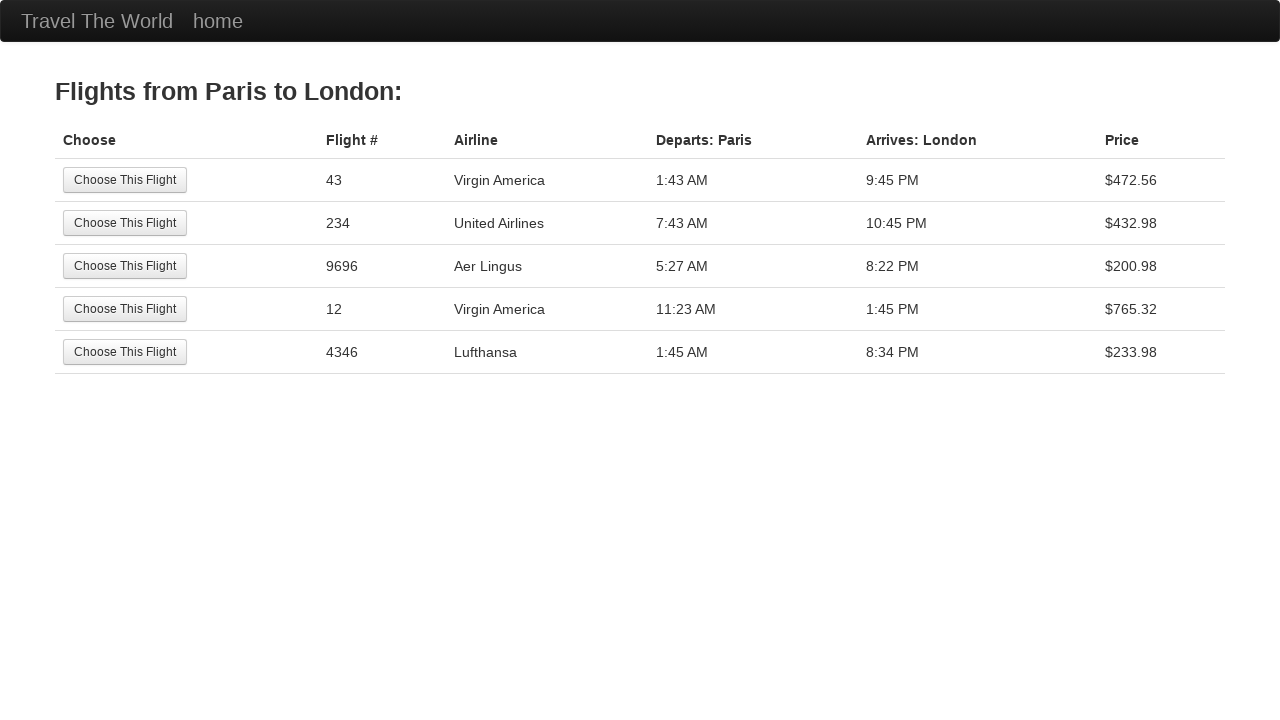